Tests drag and drop functionality on a price range slider by moving the minimum slider to the right and the maximum slider to the left using offset-based drag operations.

Starting URL: https://www.jqueryscript.net/demo/Price-Range-Slider-jQuery-UI/

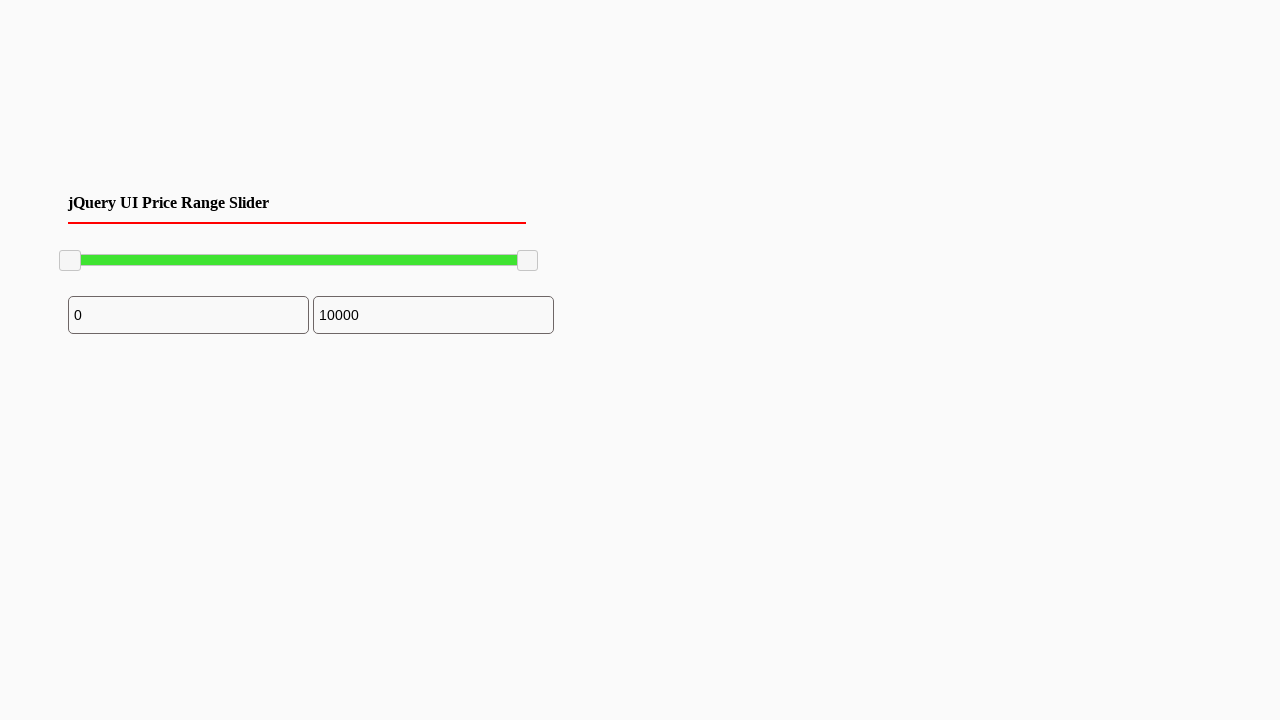

Waited for minimum slider element to be visible
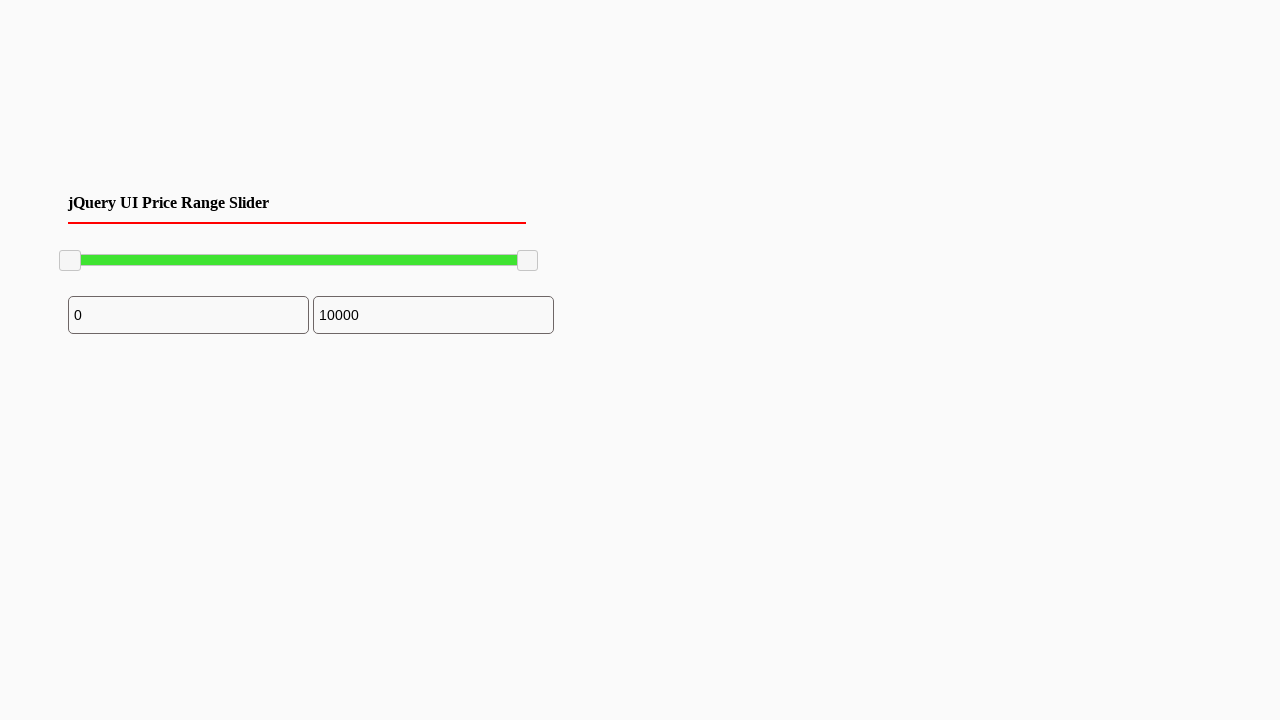

Located the minimum slider element
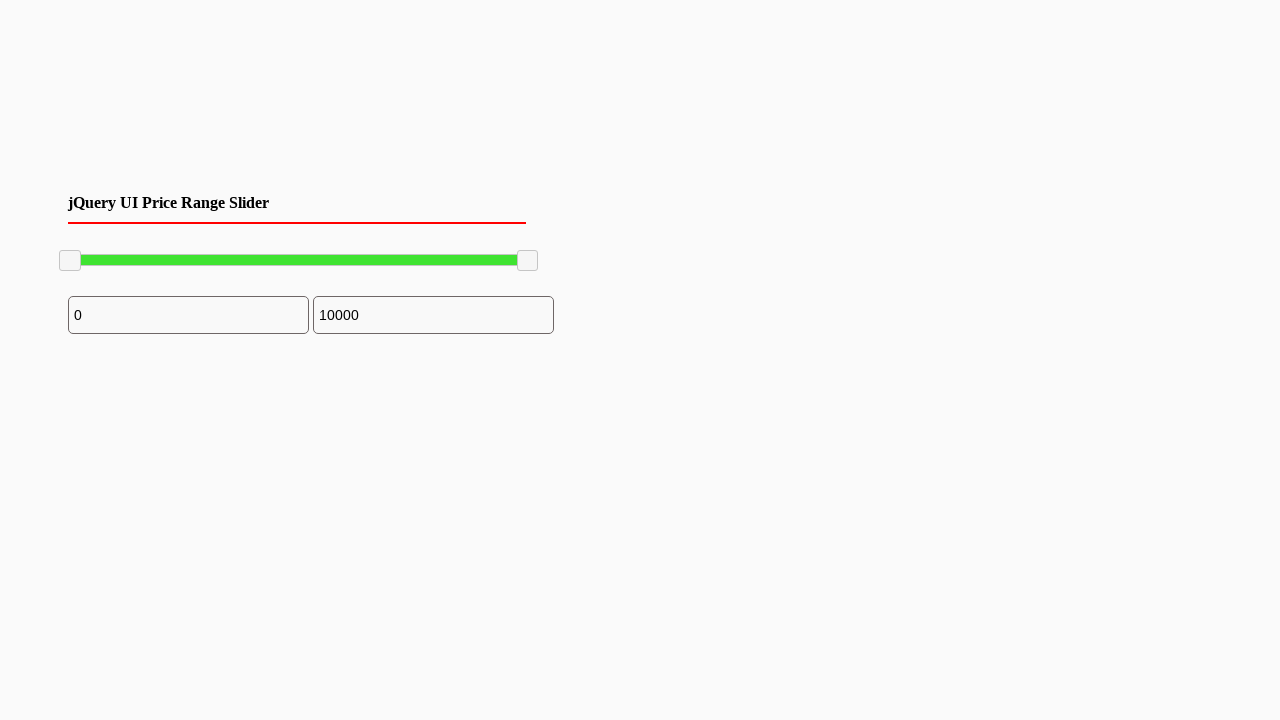

Retrieved bounding box of minimum slider
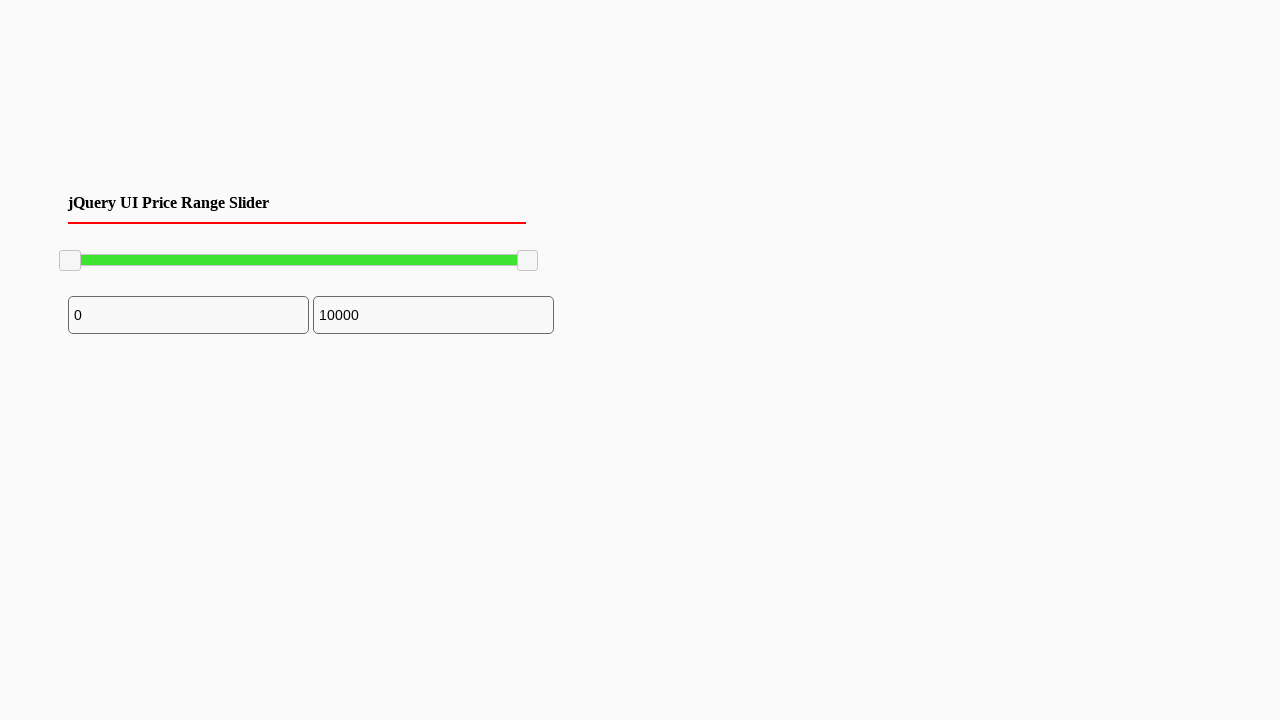

Moved mouse to center of minimum slider at (70, 261)
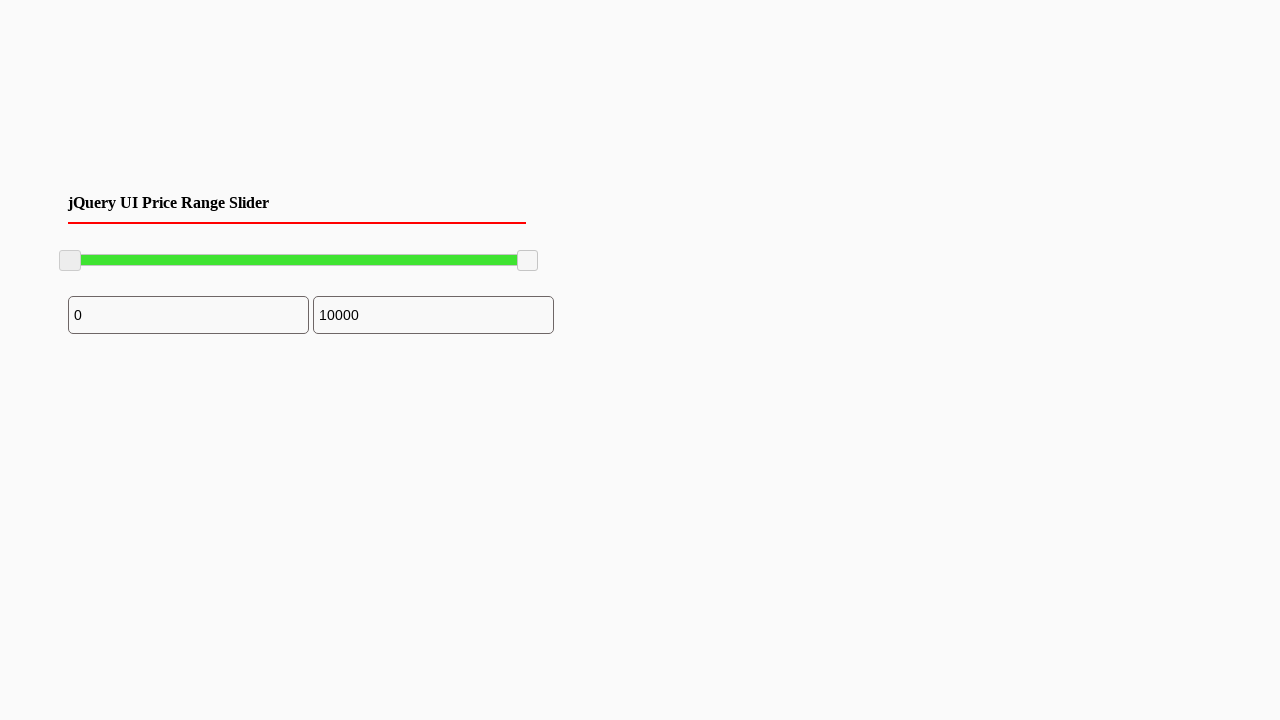

Pressed mouse button down on minimum slider at (70, 261)
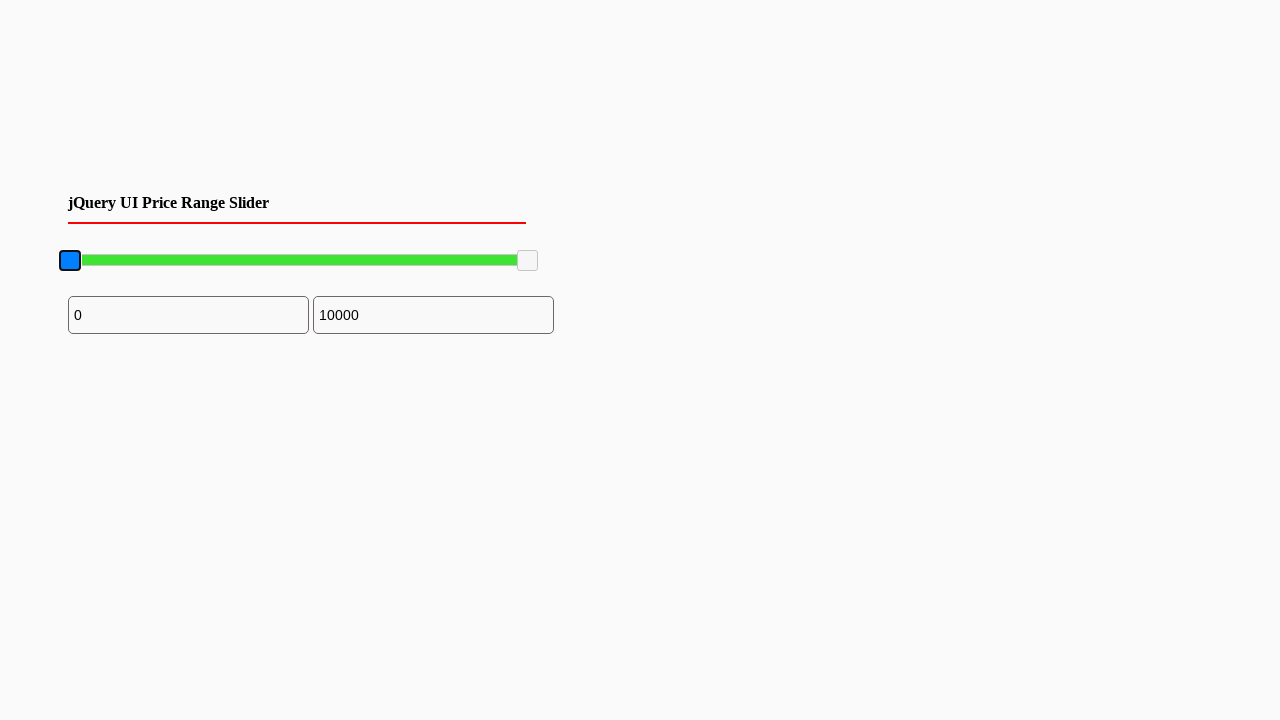

Dragged minimum slider to the right by 100 pixels at (170, 261)
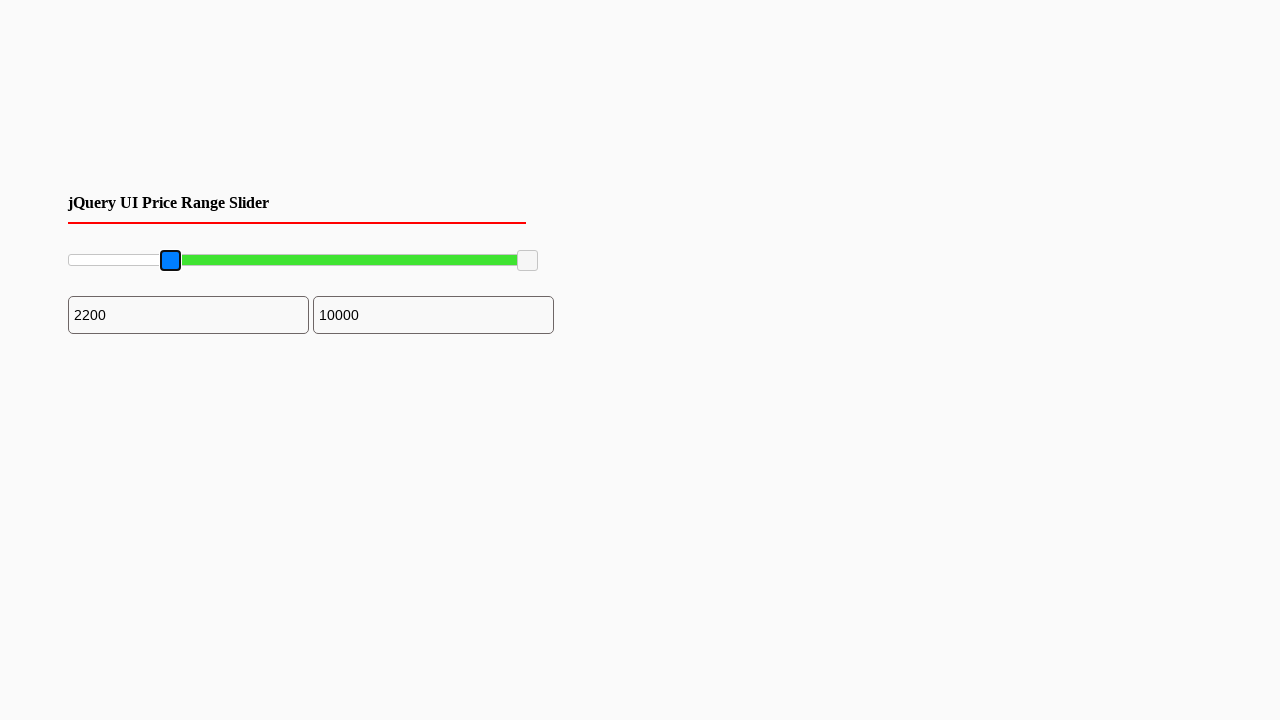

Released mouse button after dragging minimum slider at (170, 261)
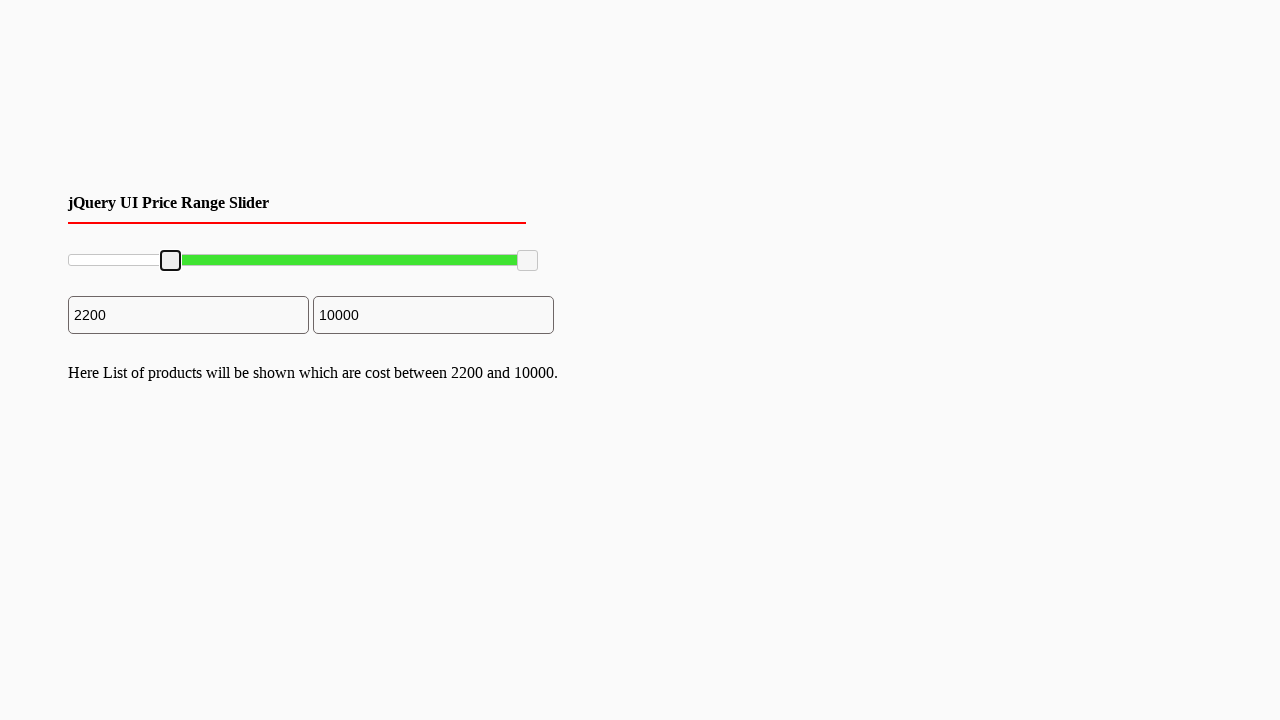

Located the maximum slider element
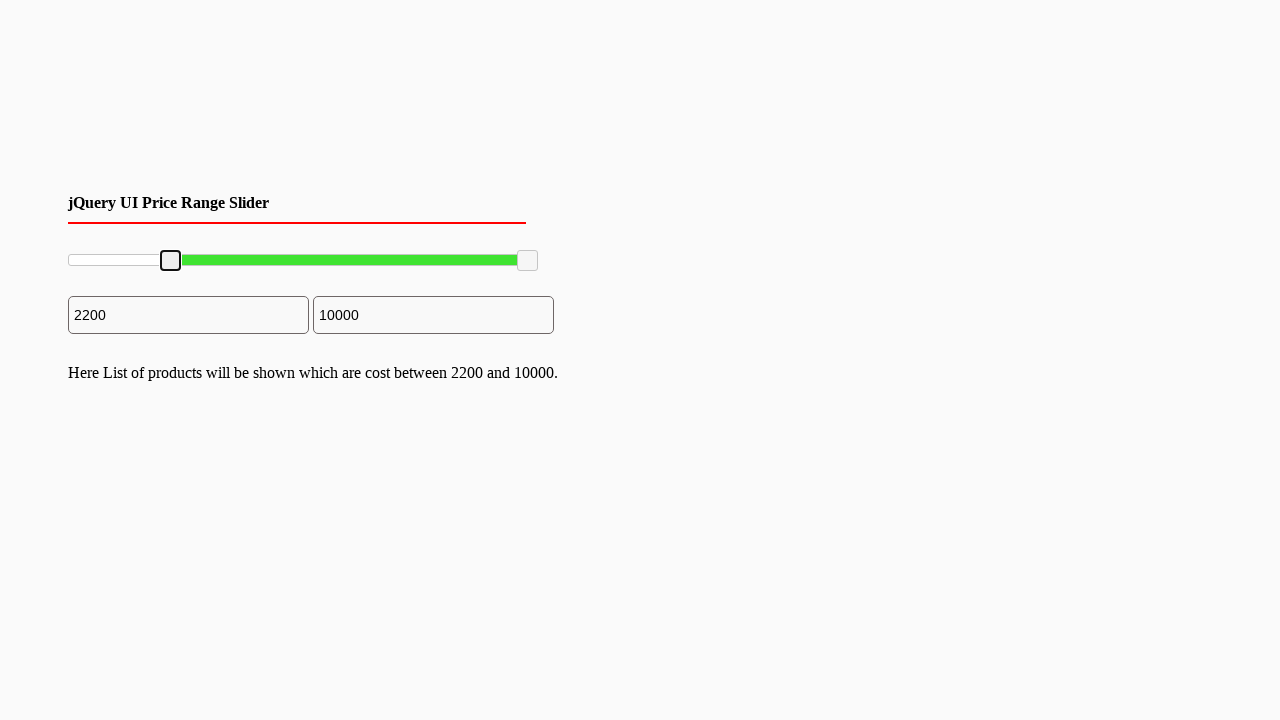

Retrieved bounding box of maximum slider
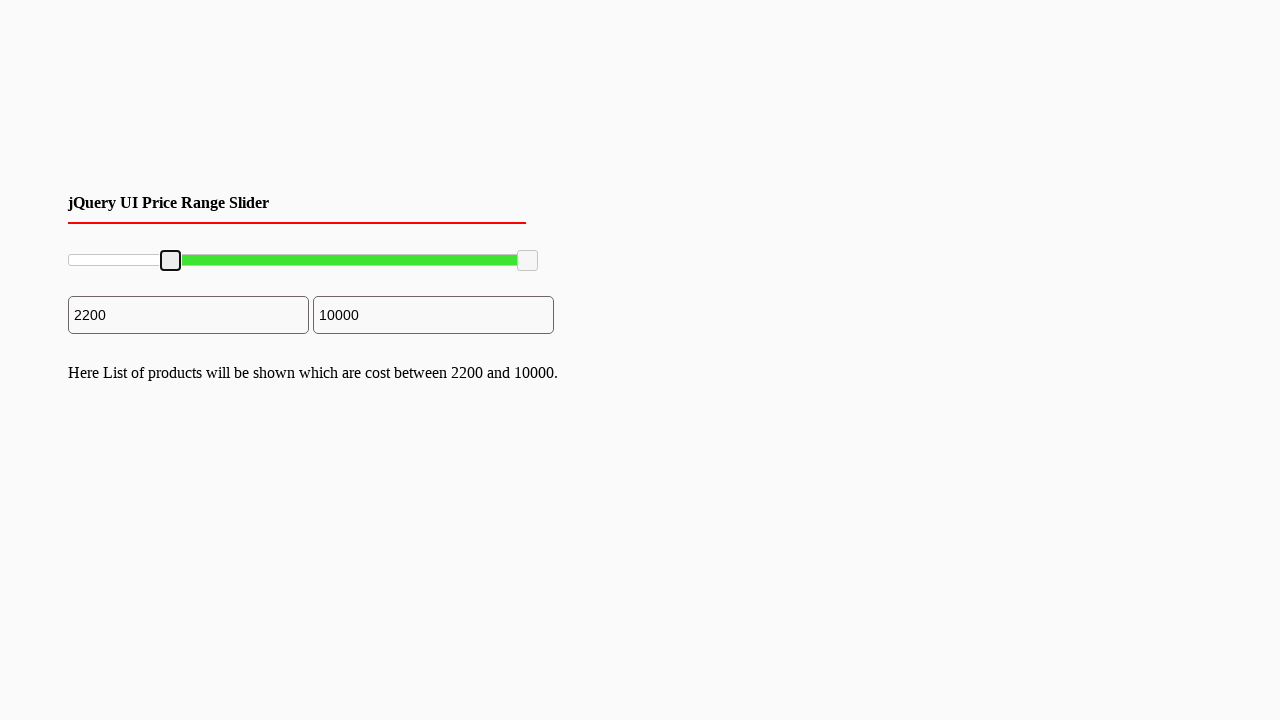

Moved mouse to center of maximum slider at (528, 261)
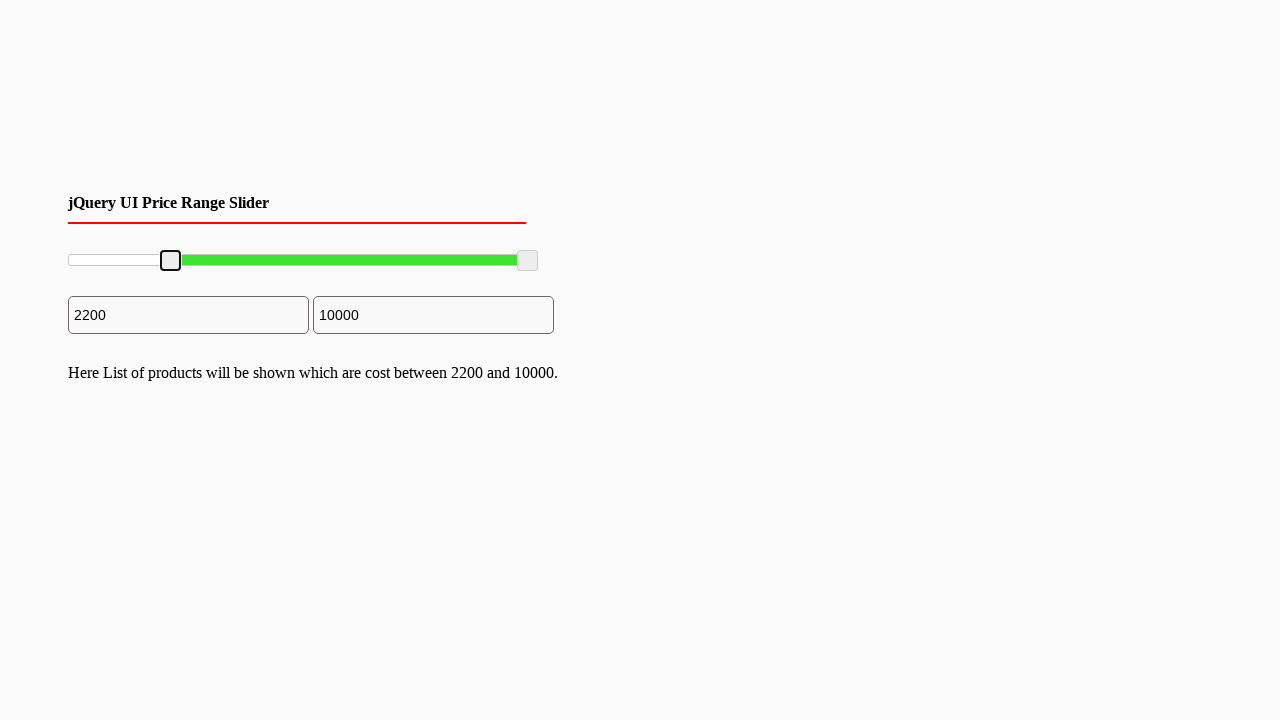

Pressed mouse button down on maximum slider at (528, 261)
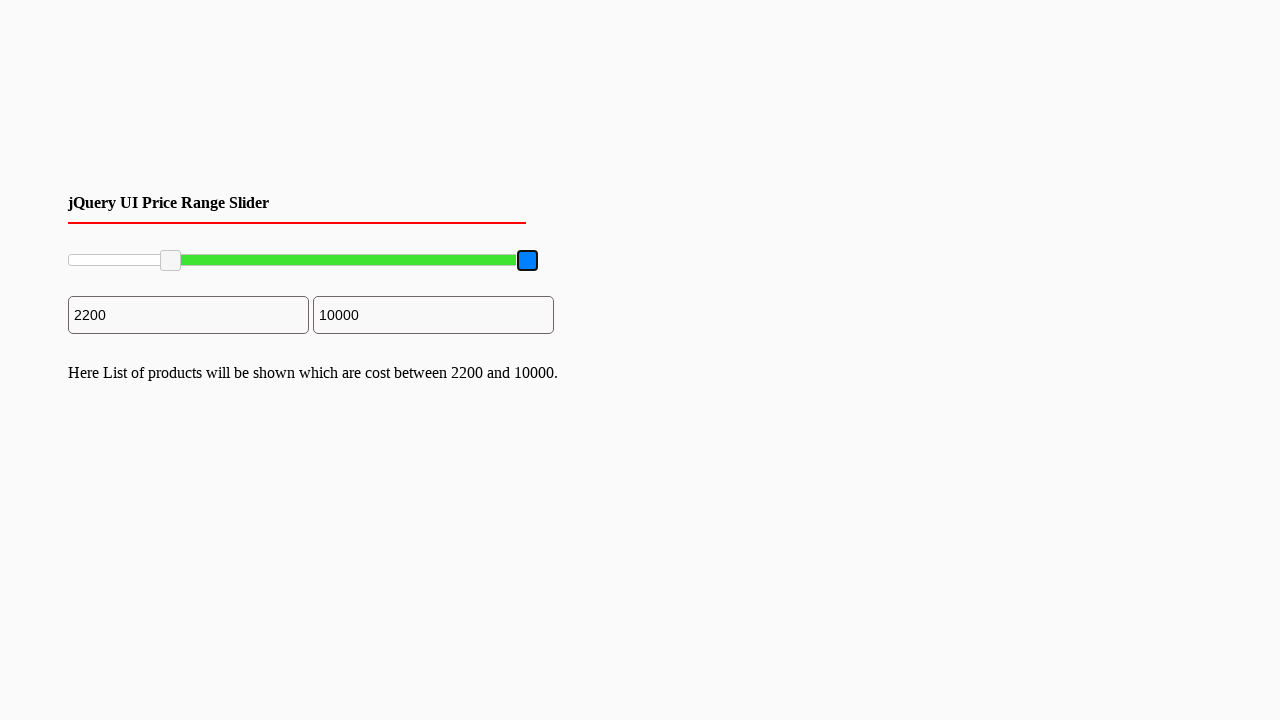

Dragged maximum slider to the left by 96 pixels at (432, 261)
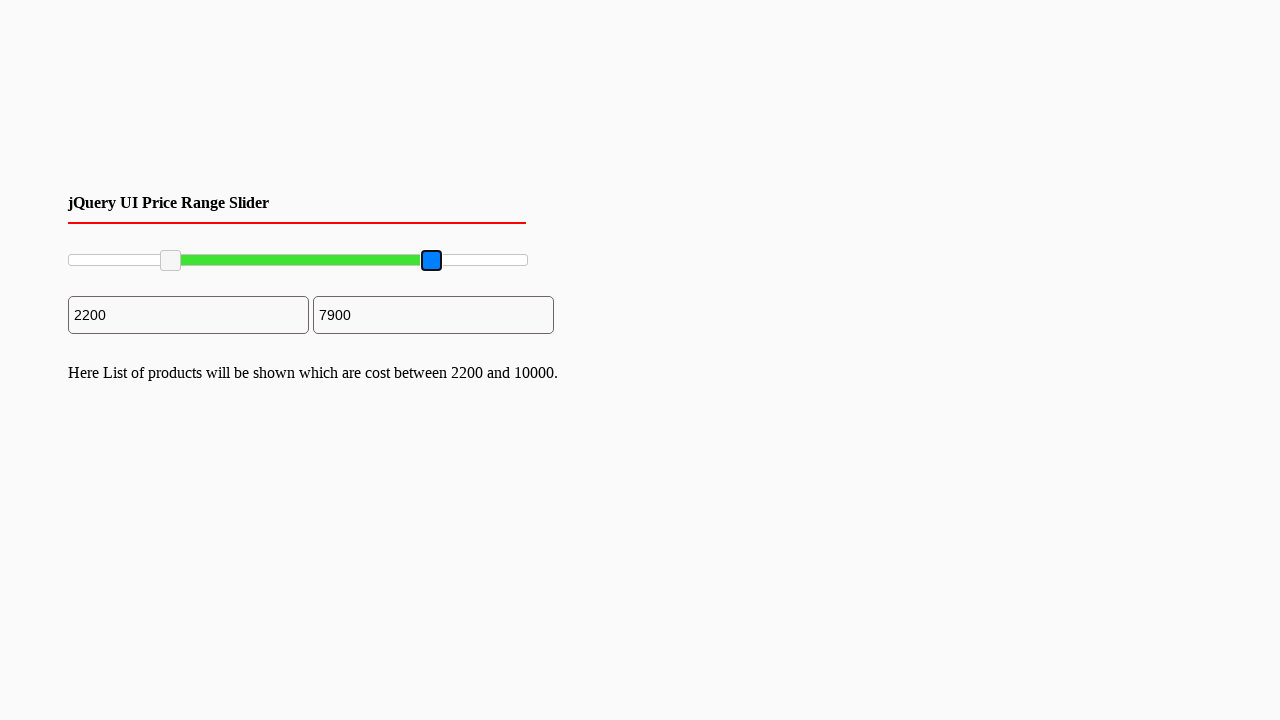

Released mouse button after dragging maximum slider at (432, 261)
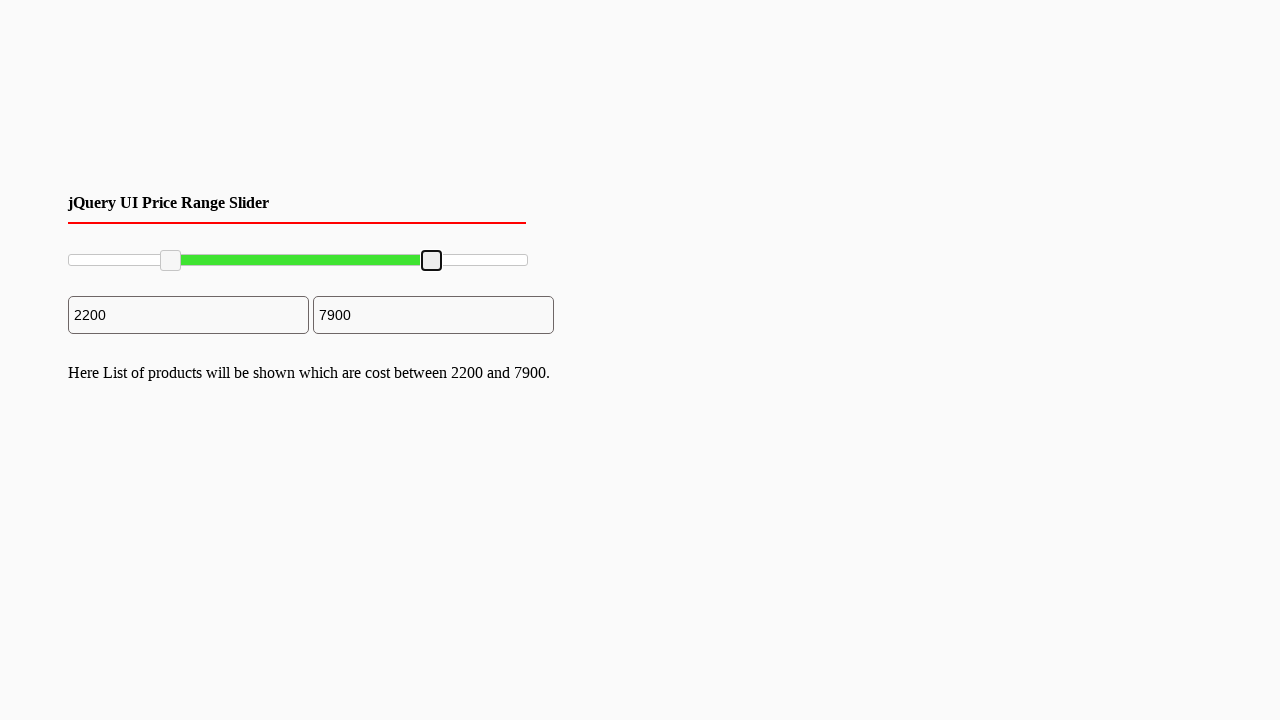

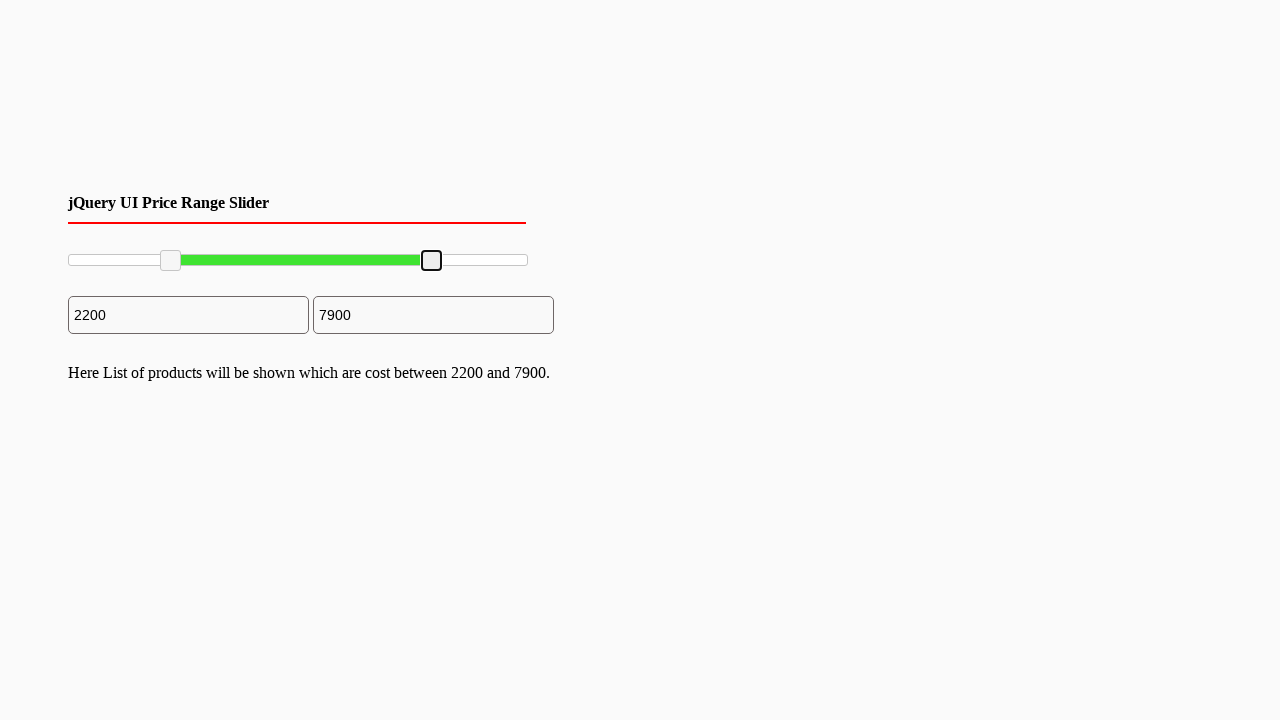